Tests that the login form displays an error message when submitting with valid username but invalid password

Starting URL: https://the-internet.herokuapp.com/login

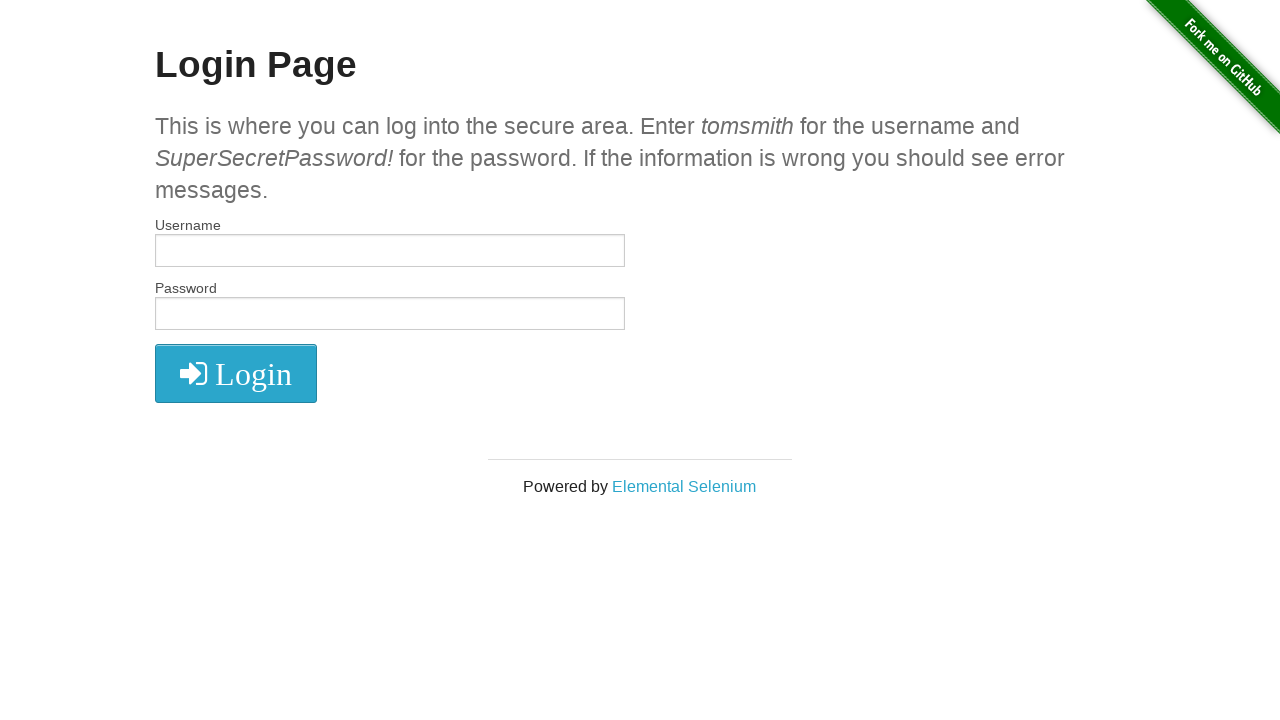

Login page title loaded successfully
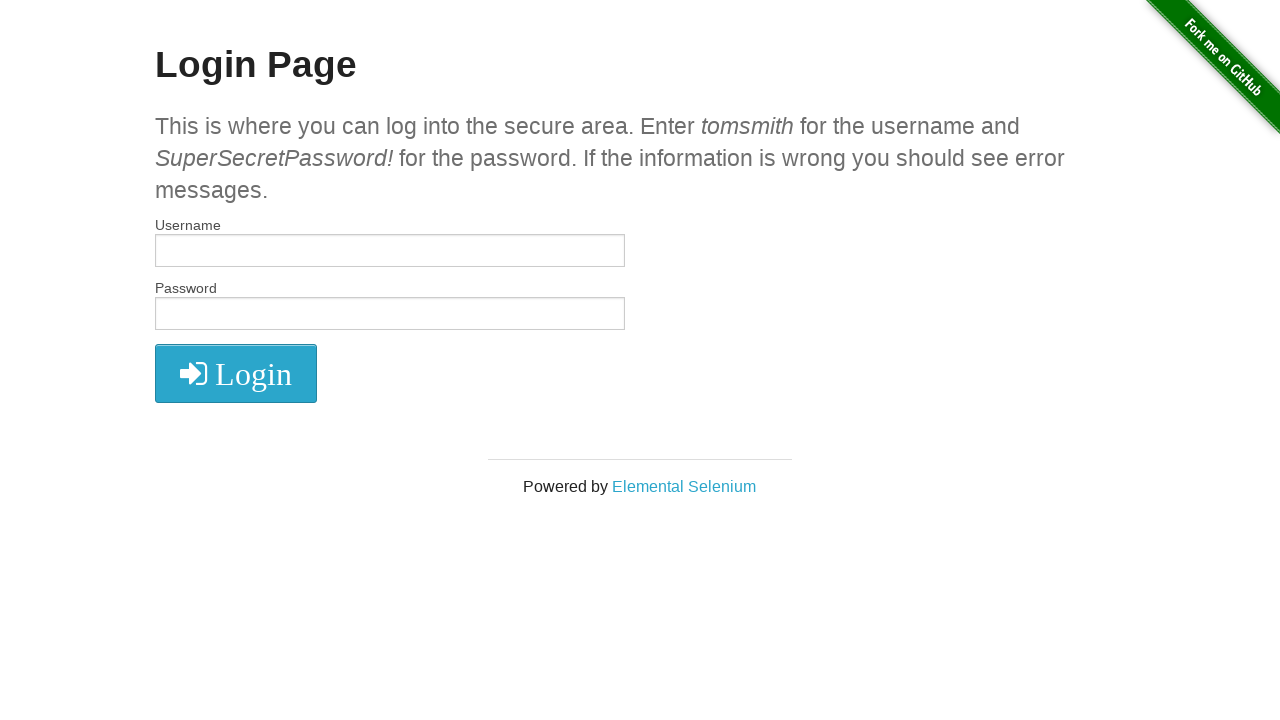

Entered valid username 'tomsmith' in username field on input[name='username']
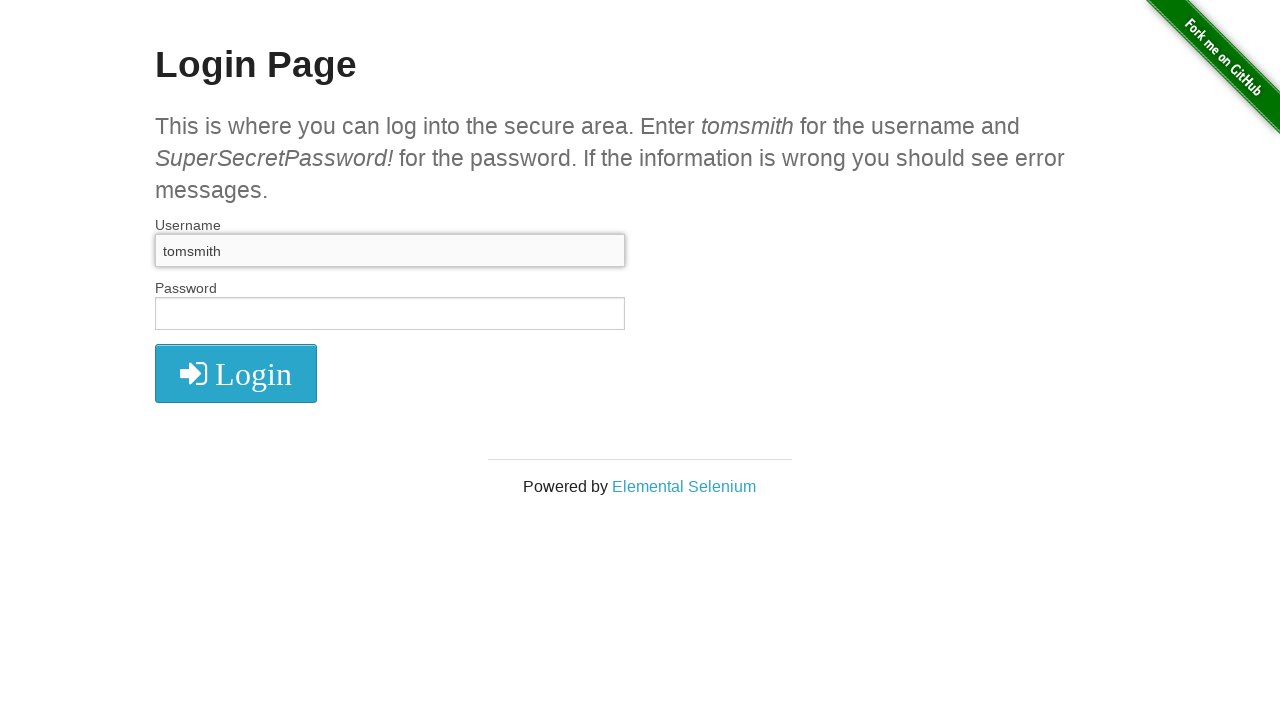

Entered invalid password 'SecretPassword!' in password field on input[name='password']
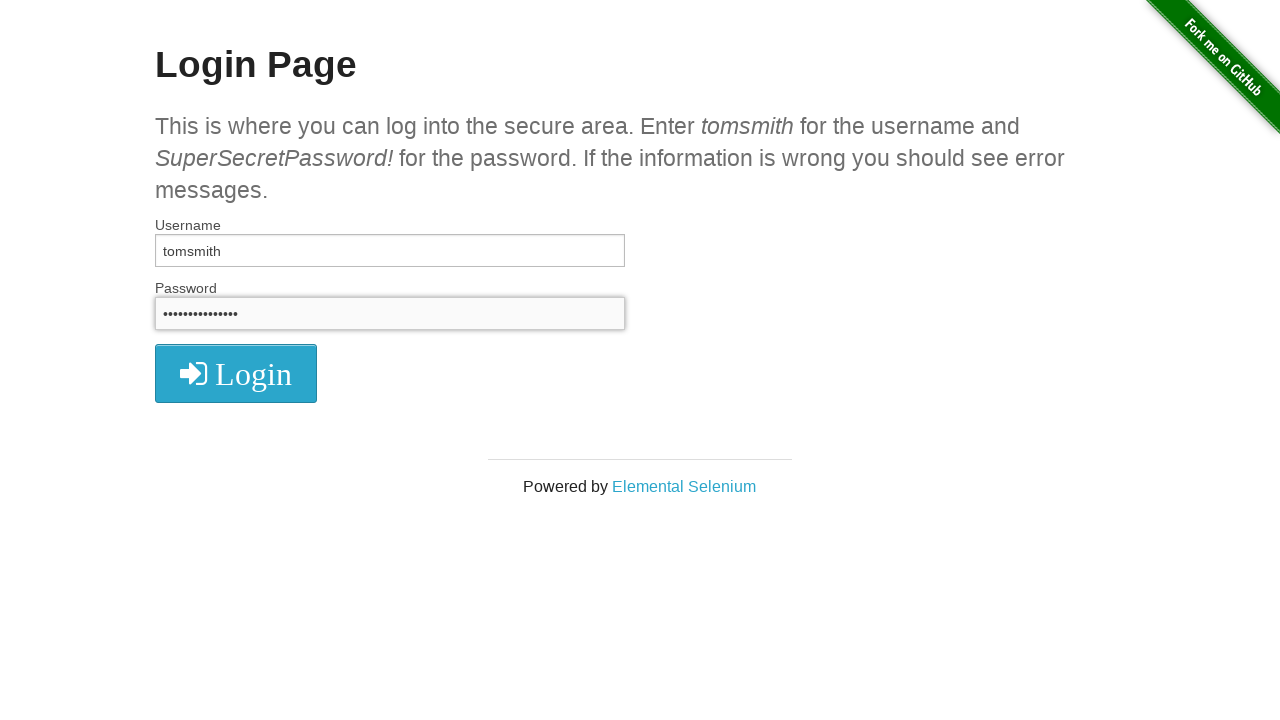

Clicked login button to submit form at (236, 373) on button.radius
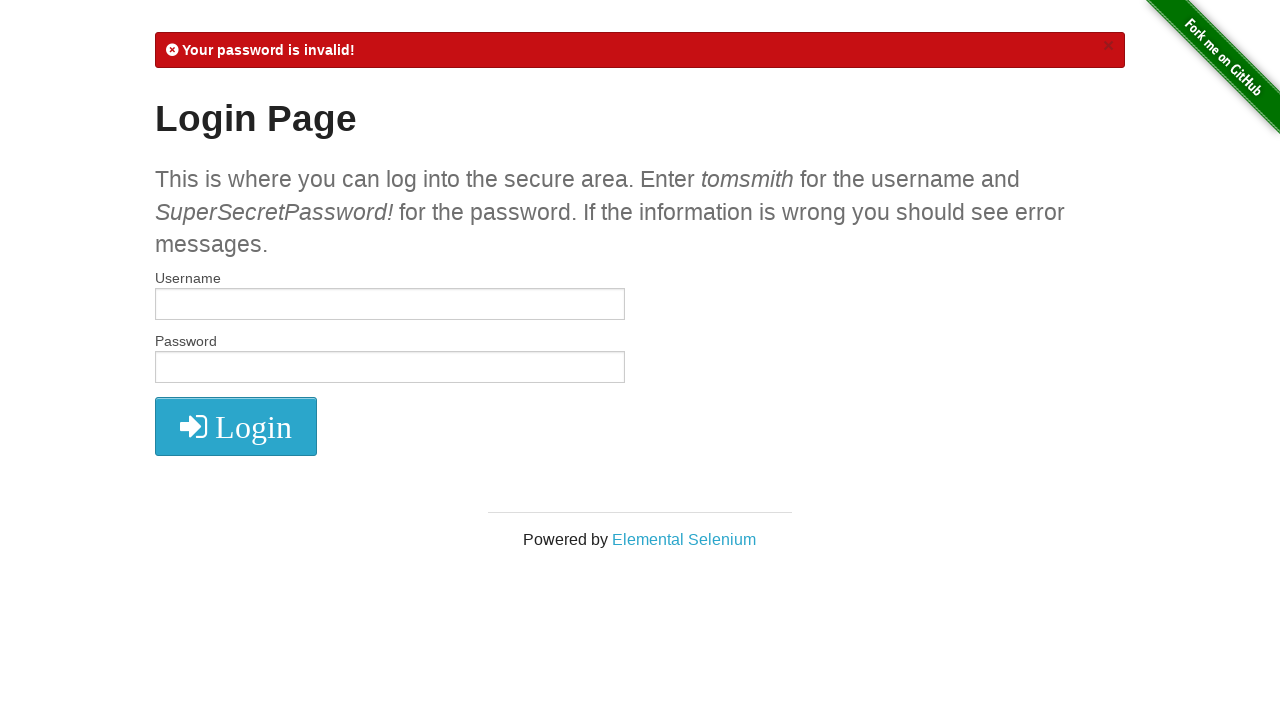

Error message displayed confirming invalid password rejection
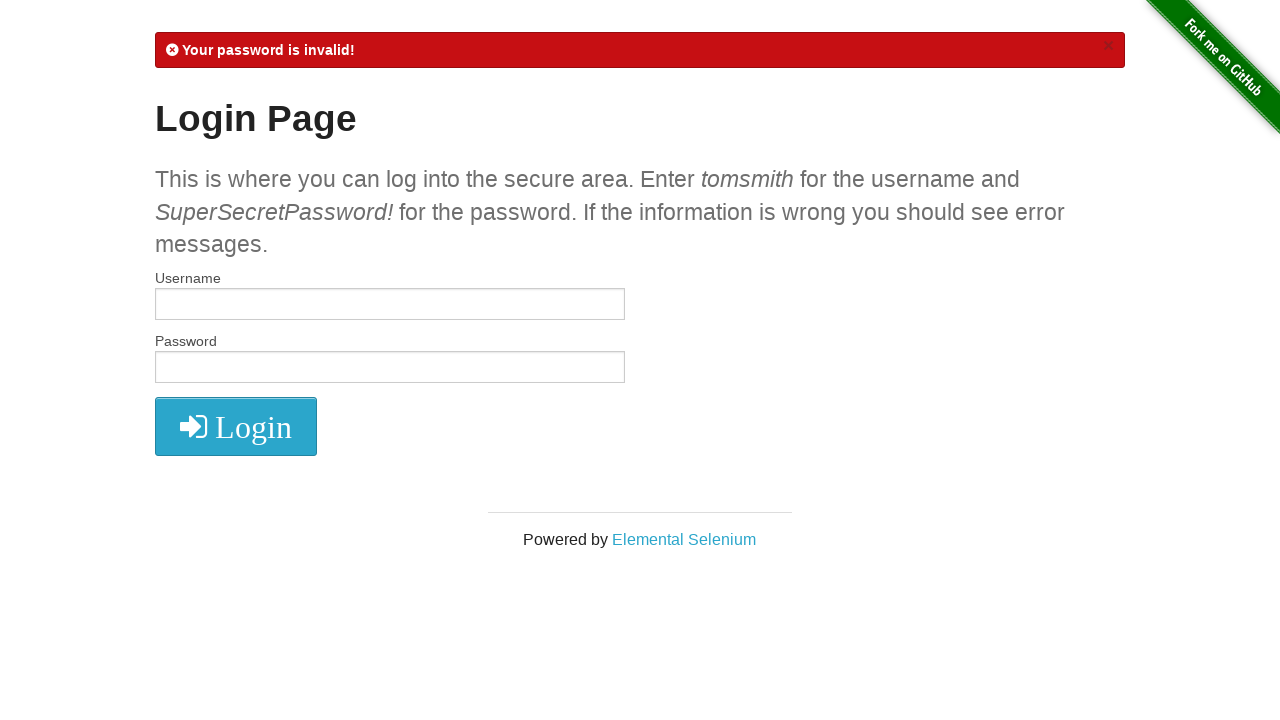

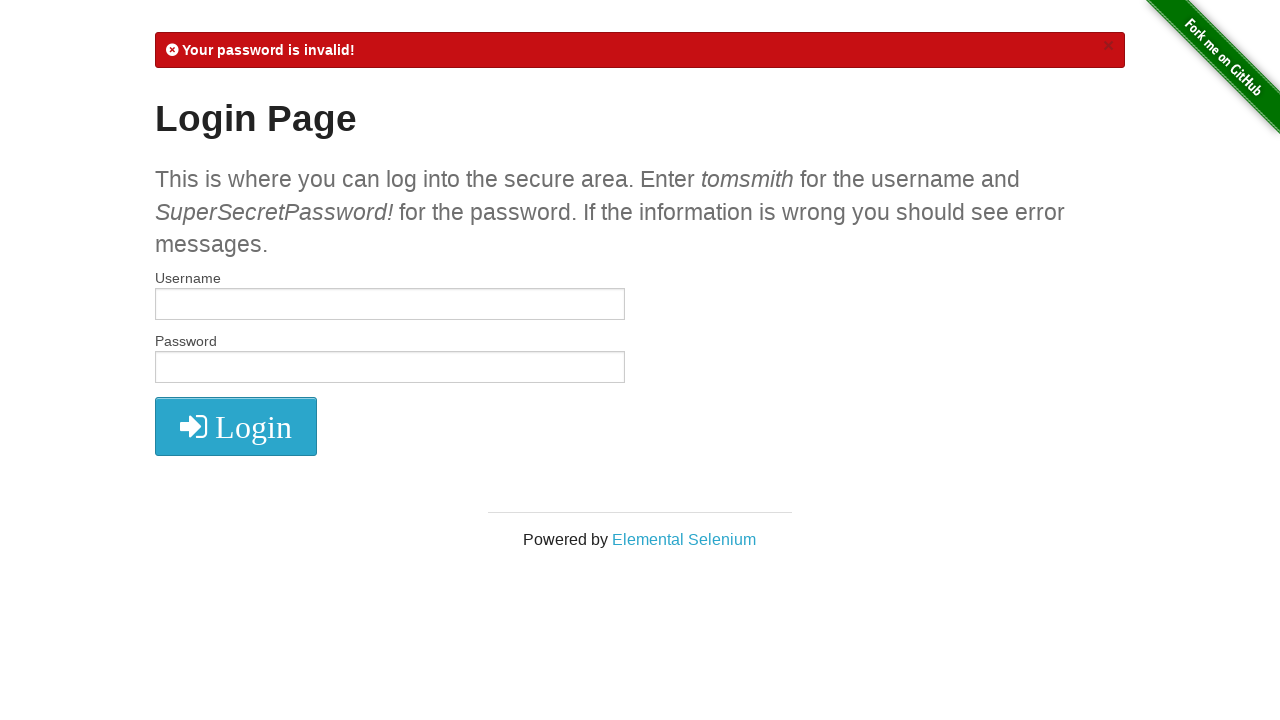